Tests that other controls (checkbox, label) are hidden when a todo item is in edit mode.

Starting URL: https://demo.playwright.dev/todomvc

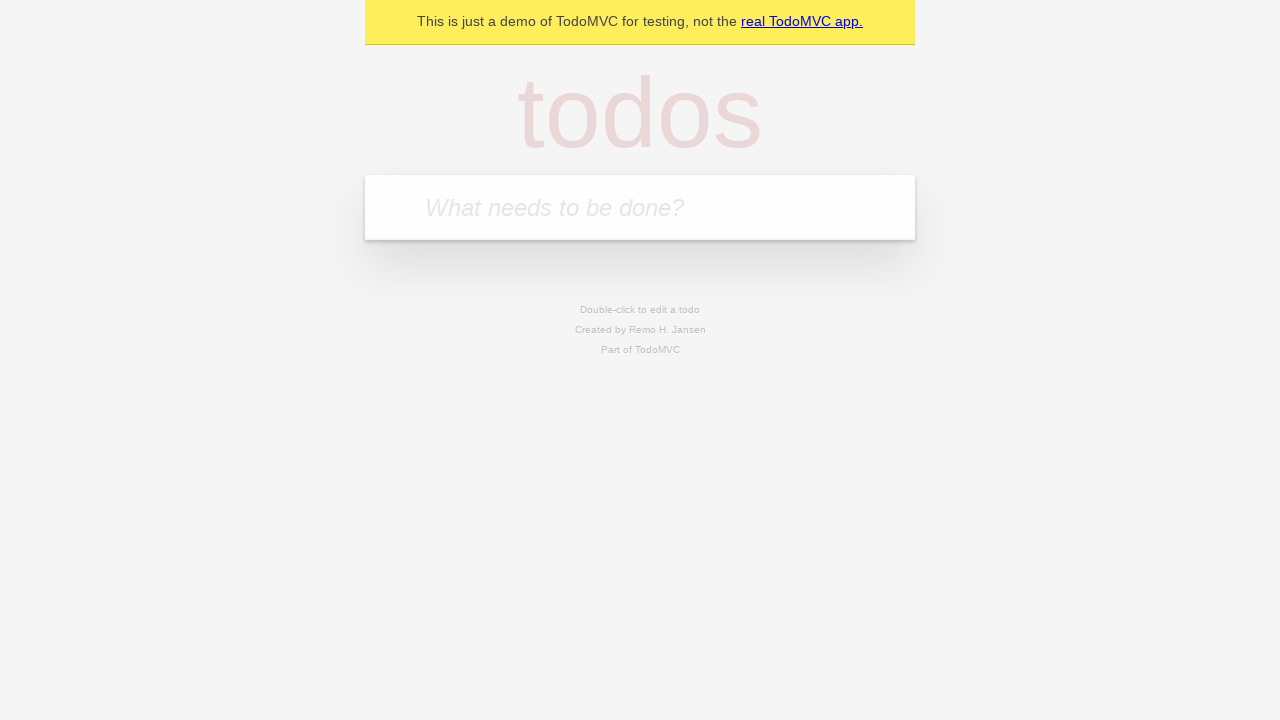

Filled todo input with 'buy some cheese' on internal:attr=[placeholder="What needs to be done?"i]
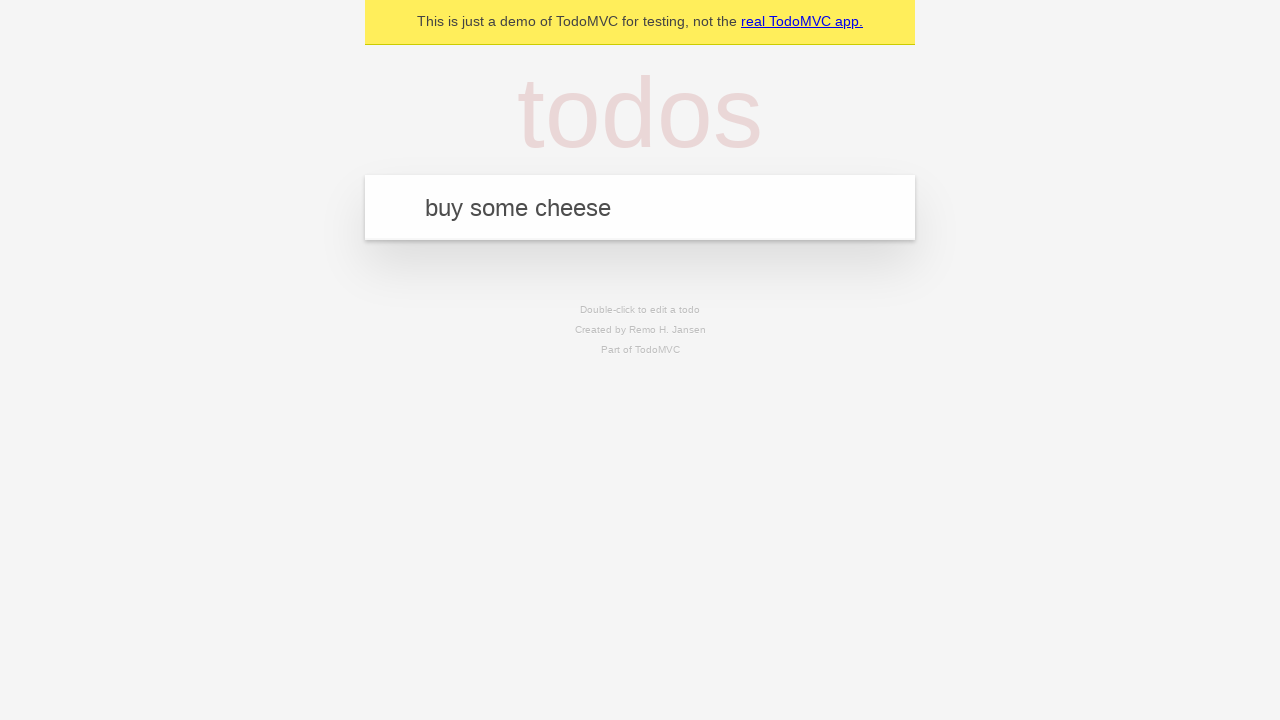

Pressed Enter to add first todo on internal:attr=[placeholder="What needs to be done?"i]
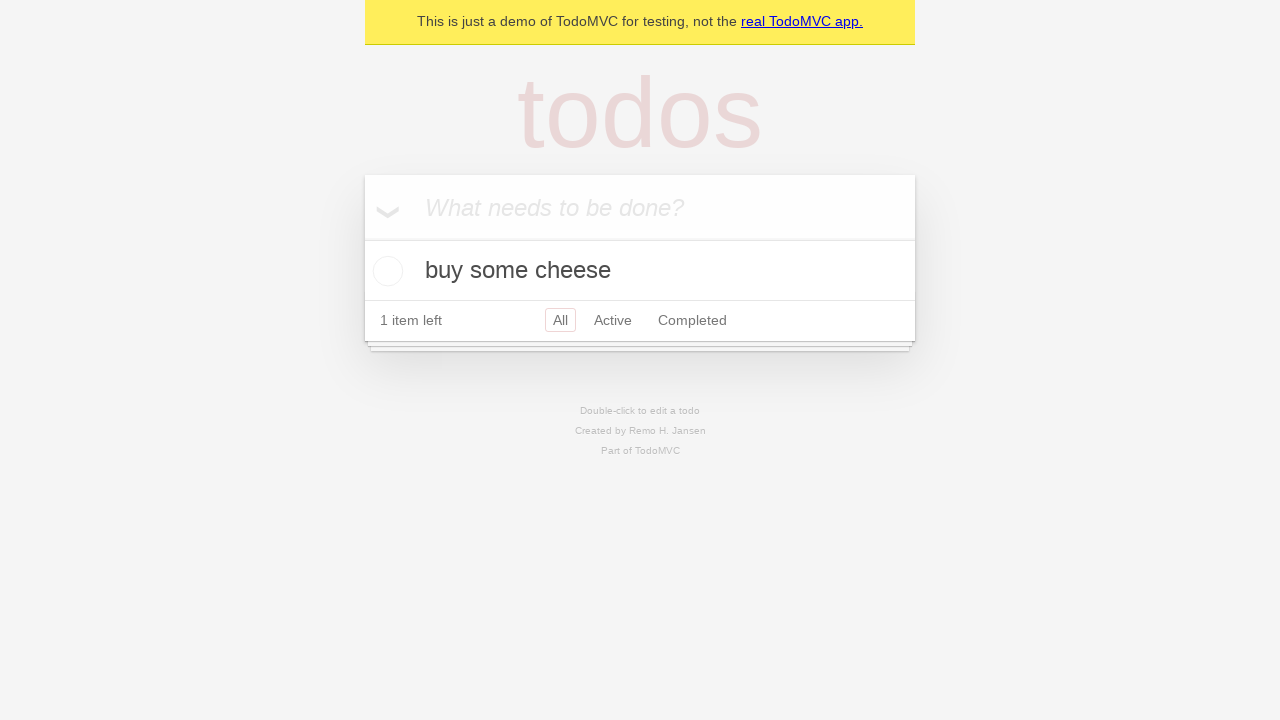

Filled todo input with 'feed the cat' on internal:attr=[placeholder="What needs to be done?"i]
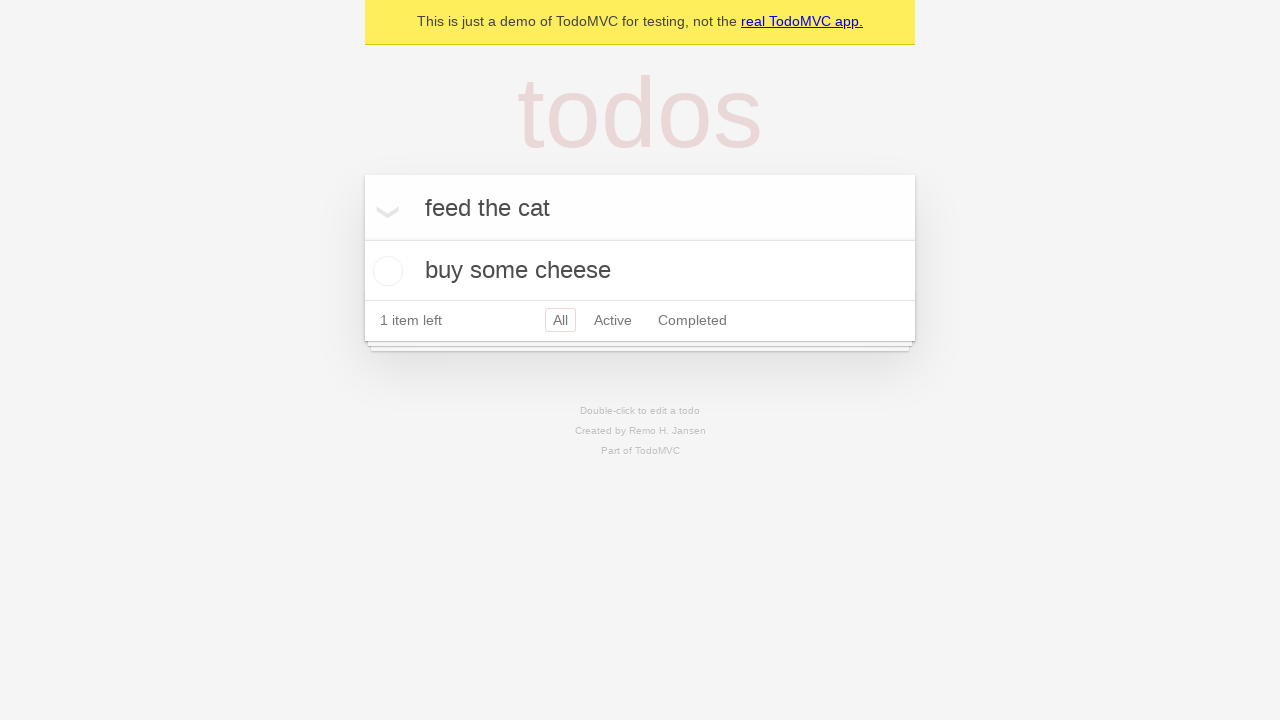

Pressed Enter to add second todo on internal:attr=[placeholder="What needs to be done?"i]
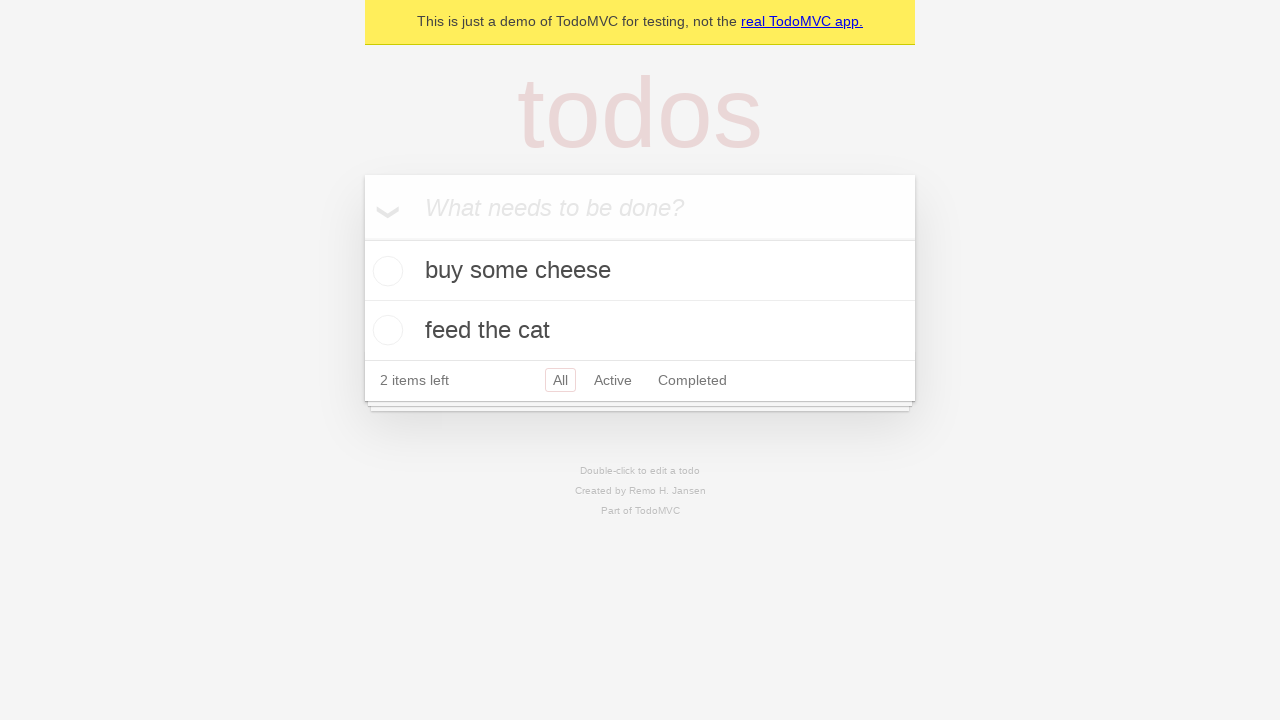

Filled todo input with 'book a doctors appointment' on internal:attr=[placeholder="What needs to be done?"i]
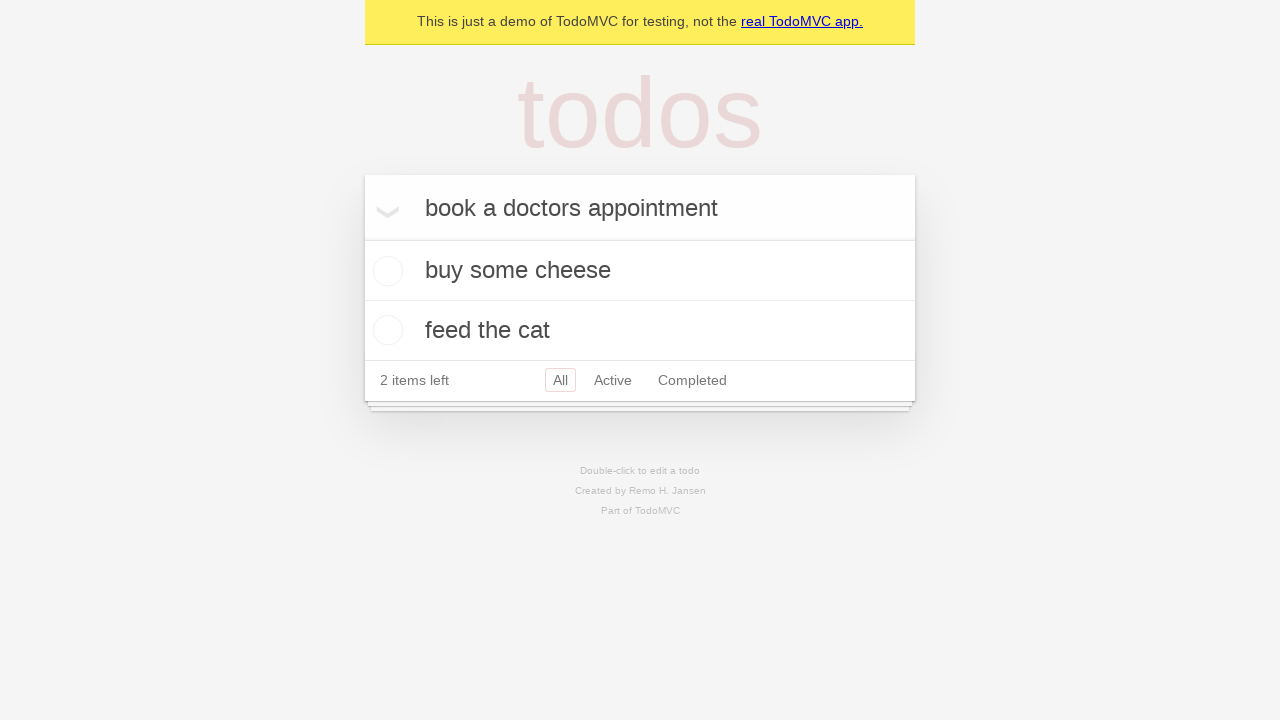

Pressed Enter to add third todo on internal:attr=[placeholder="What needs to be done?"i]
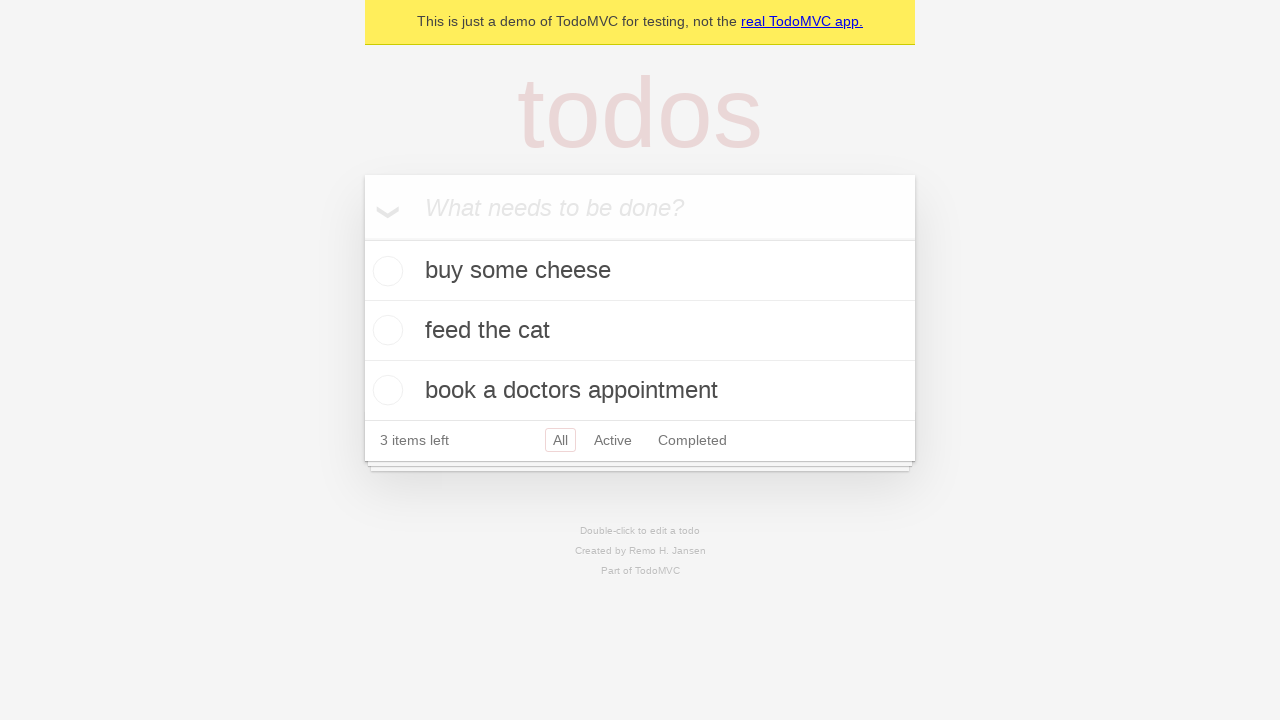

Double-clicked second todo item to enter edit mode at (640, 331) on internal:testid=[data-testid="todo-item"s] >> nth=1
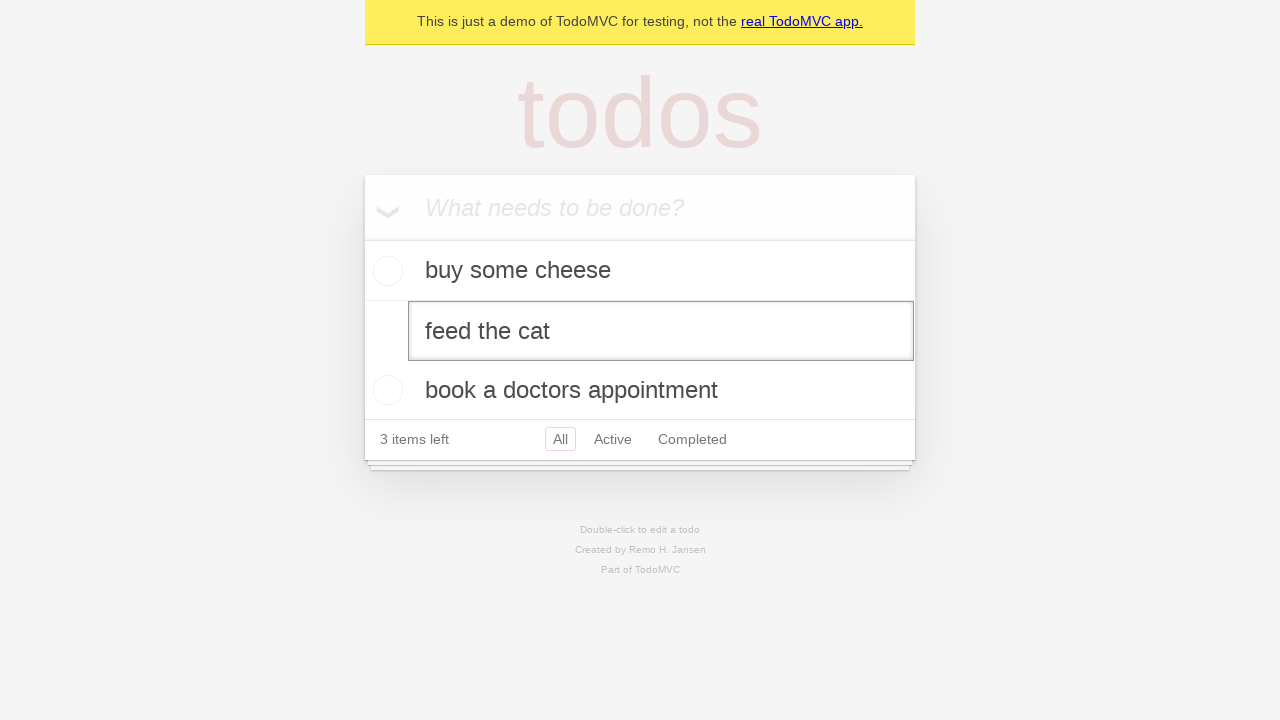

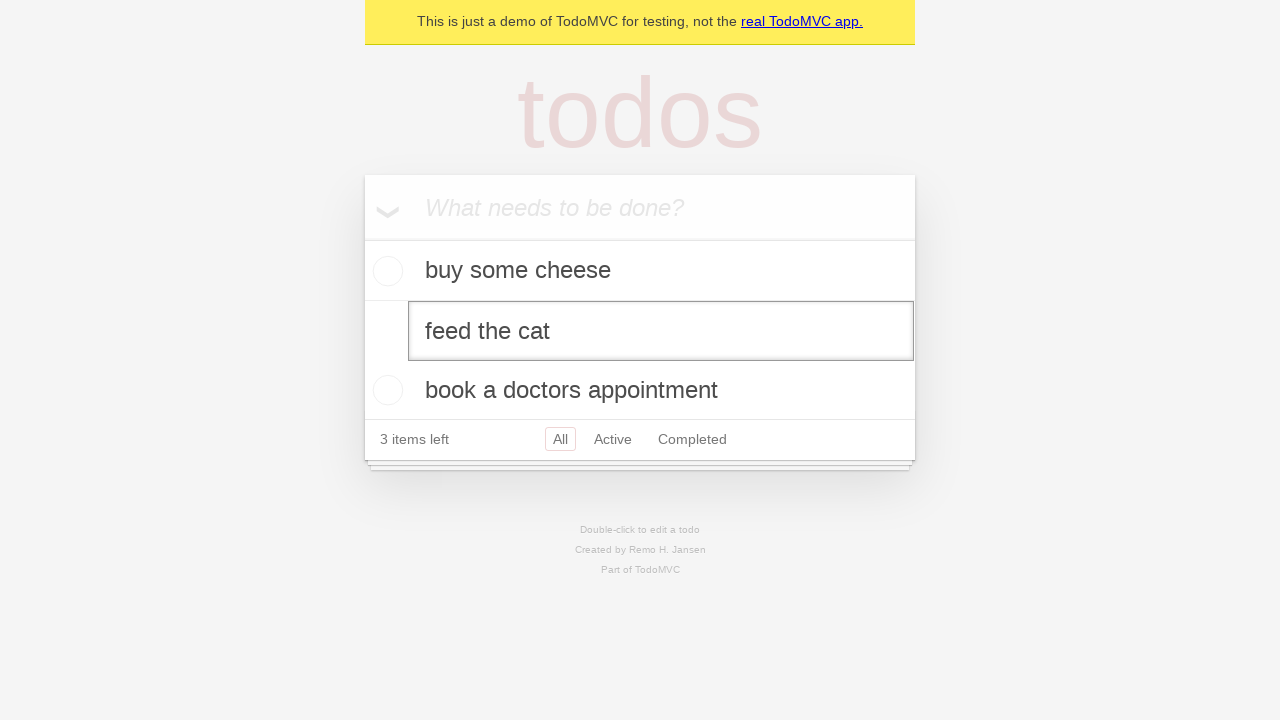